Tests the Text Box form on DemoQA by filling in name, email, current address, and permanent address fields, then submitting the form and verifying the output displays the entered data.

Starting URL: https://demoqa.com/text-box

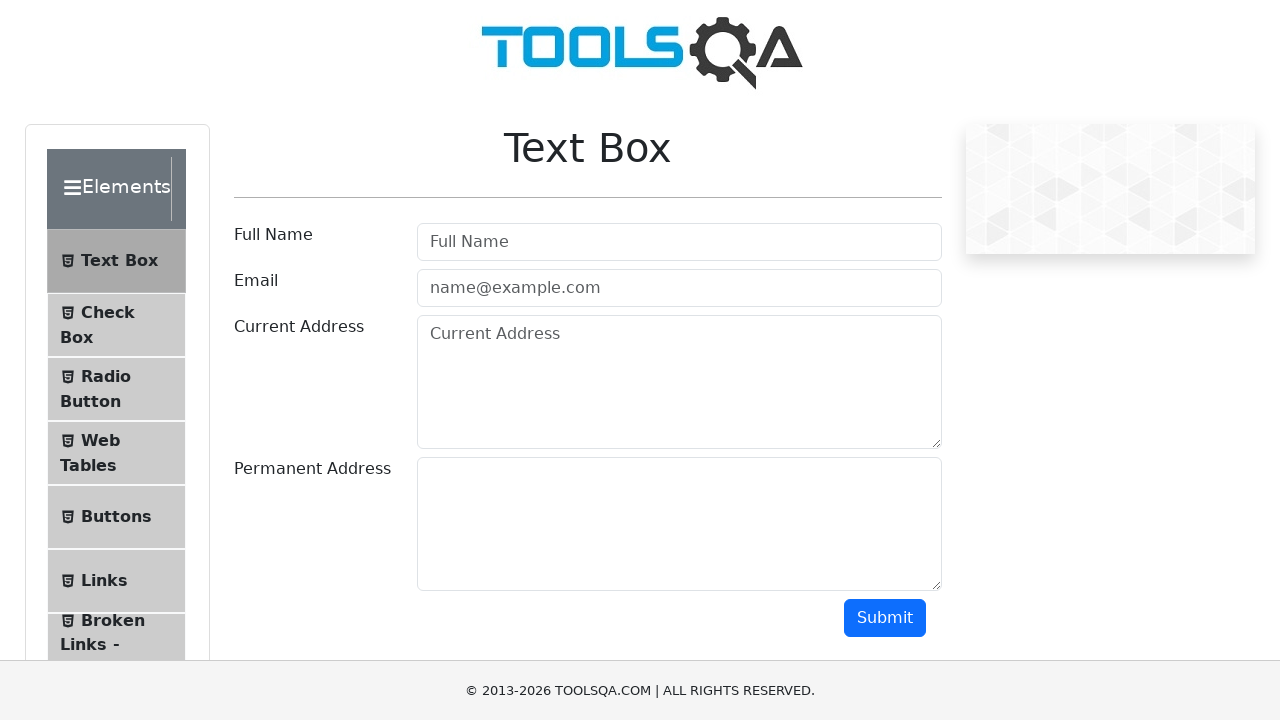

Filled name field with 'Juan Perez' on #userName
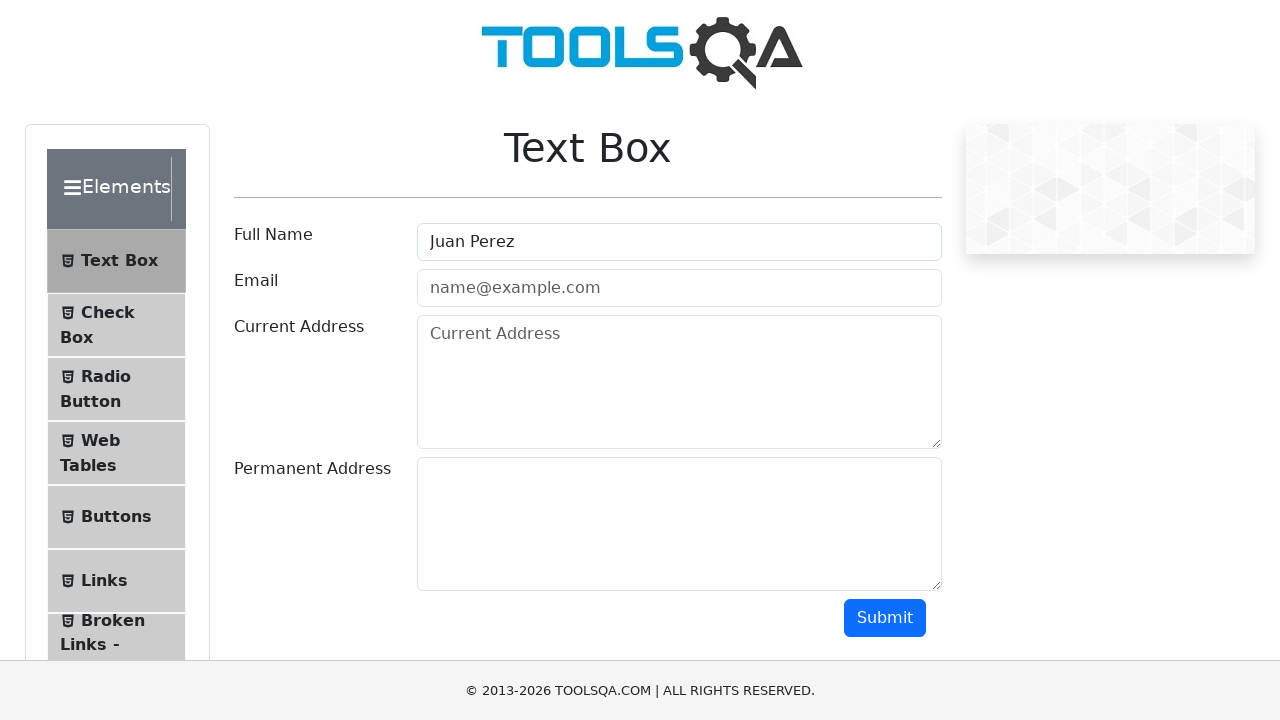

Filled email field with 'juan@mail.com' on #userEmail
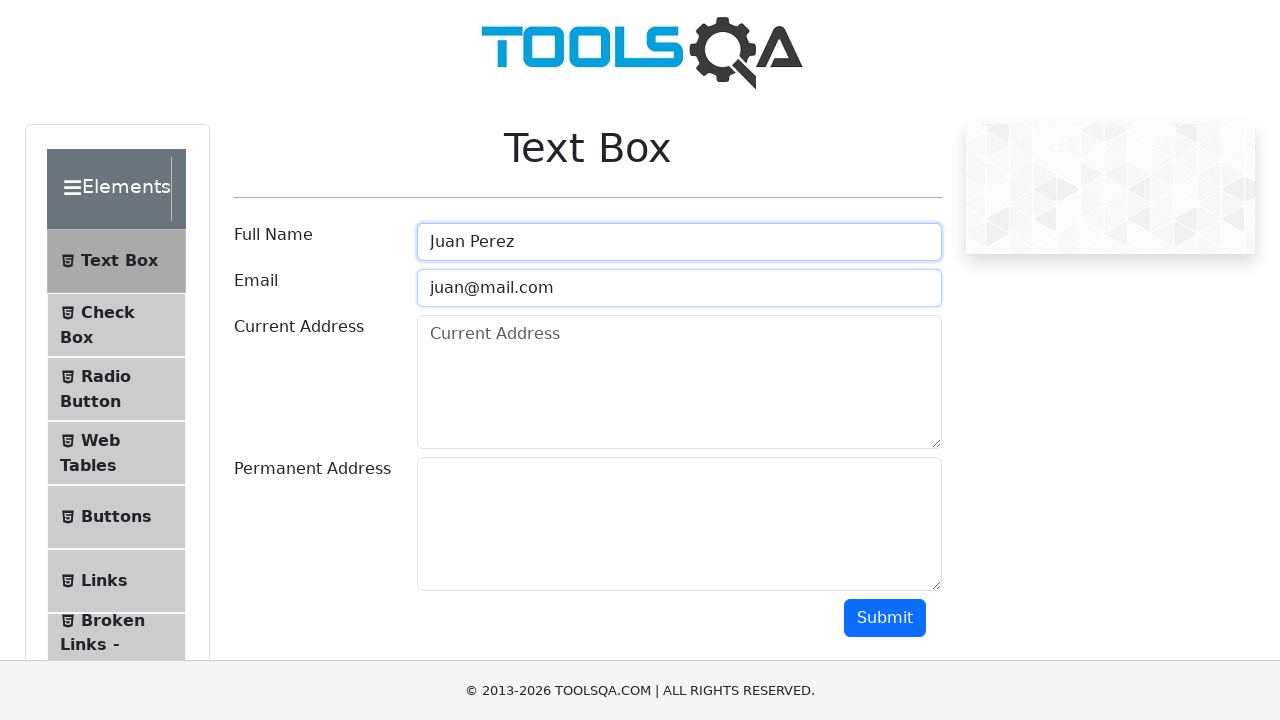

Filled current address field with 'Calle 123' on #currentAddress
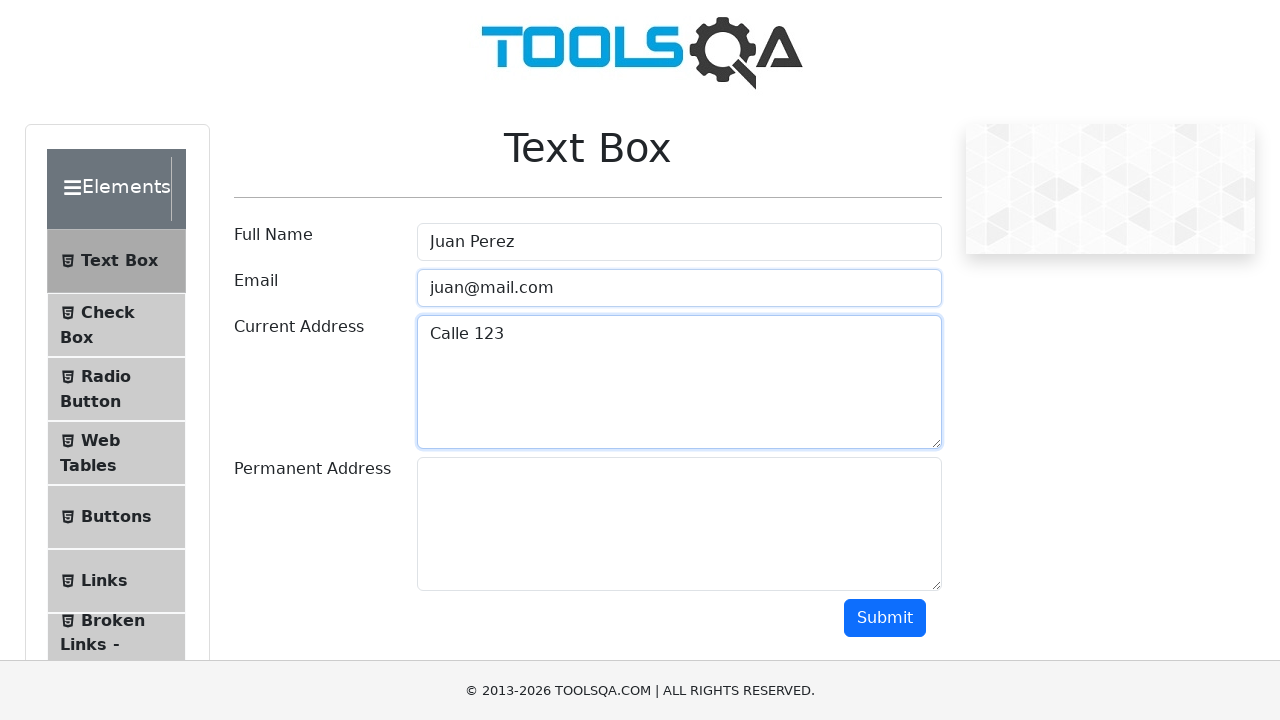

Filled permanent address field with 'Piso 2, Local B' on #permanentAddress
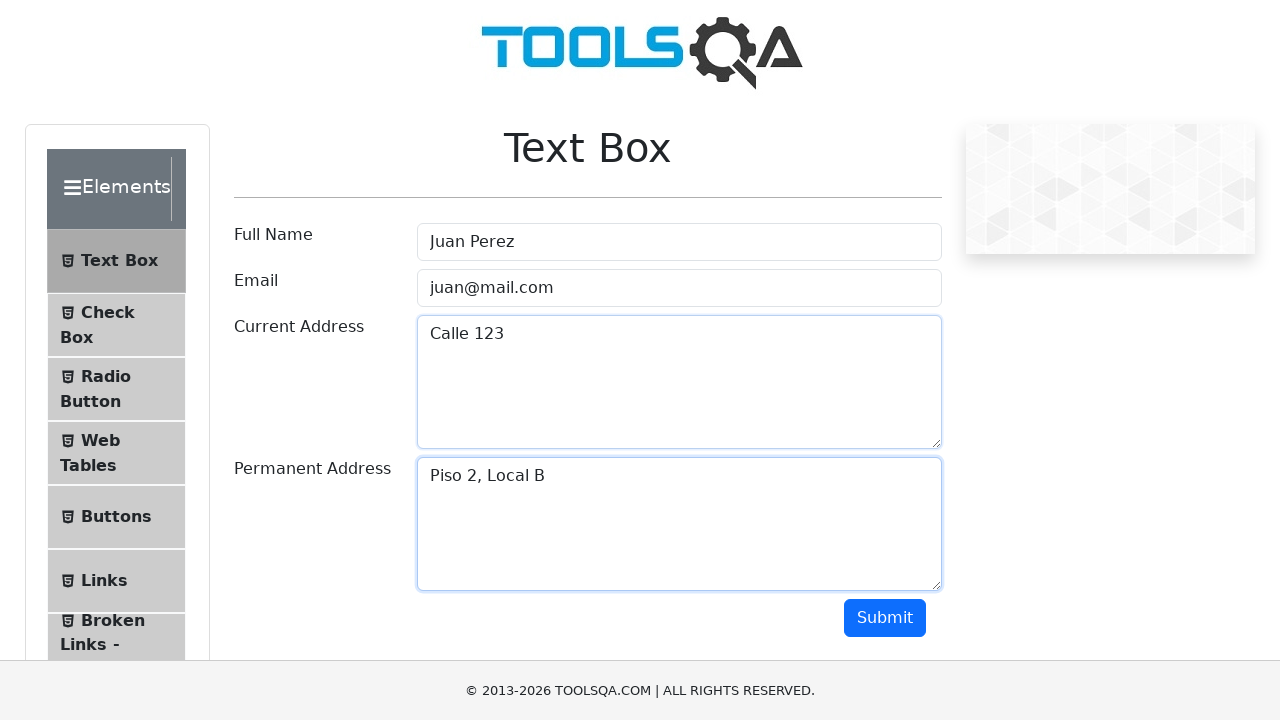

Clicked submit button to submit the form at (885, 618) on #submit
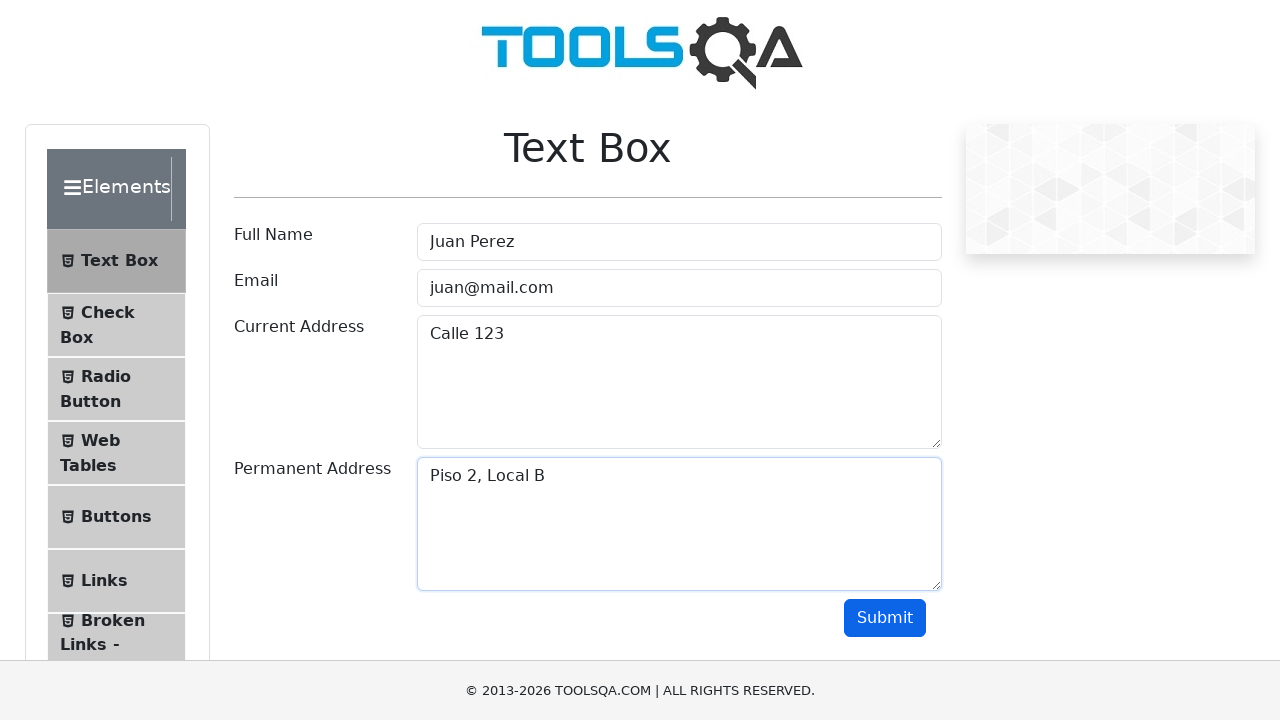

Output section loaded after form submission
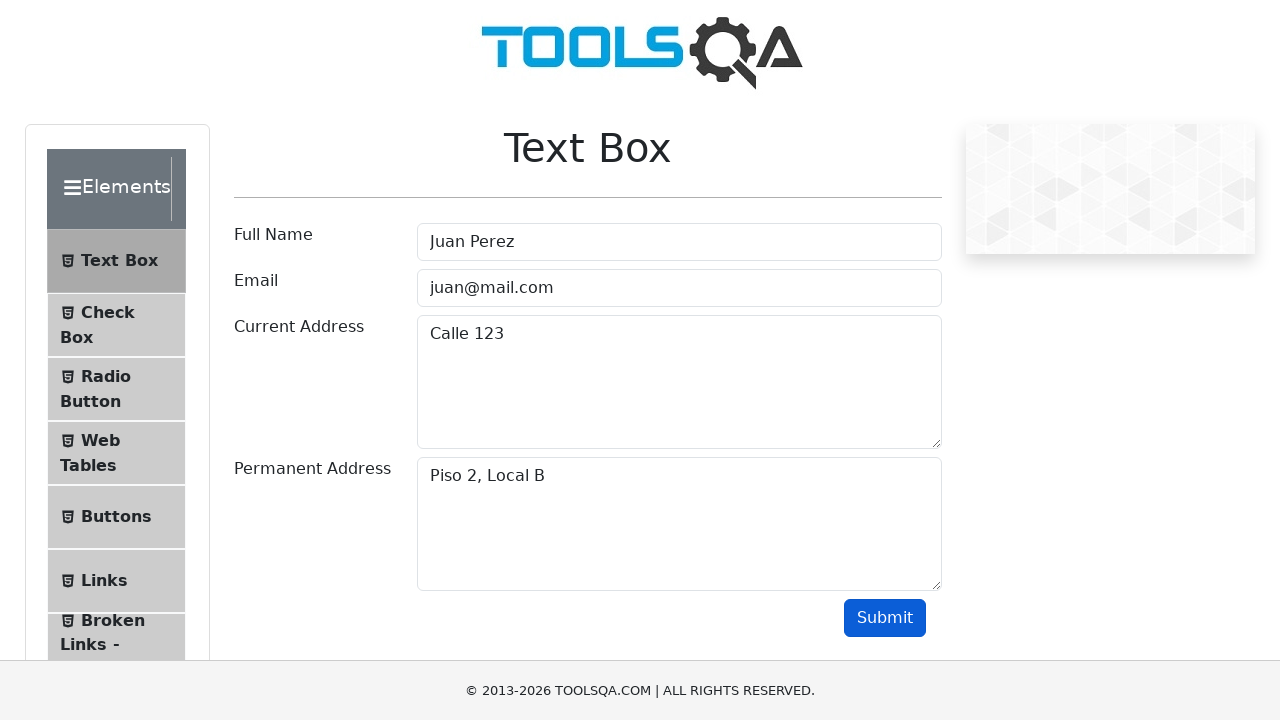

Verified output contains name 'Juan Perez'
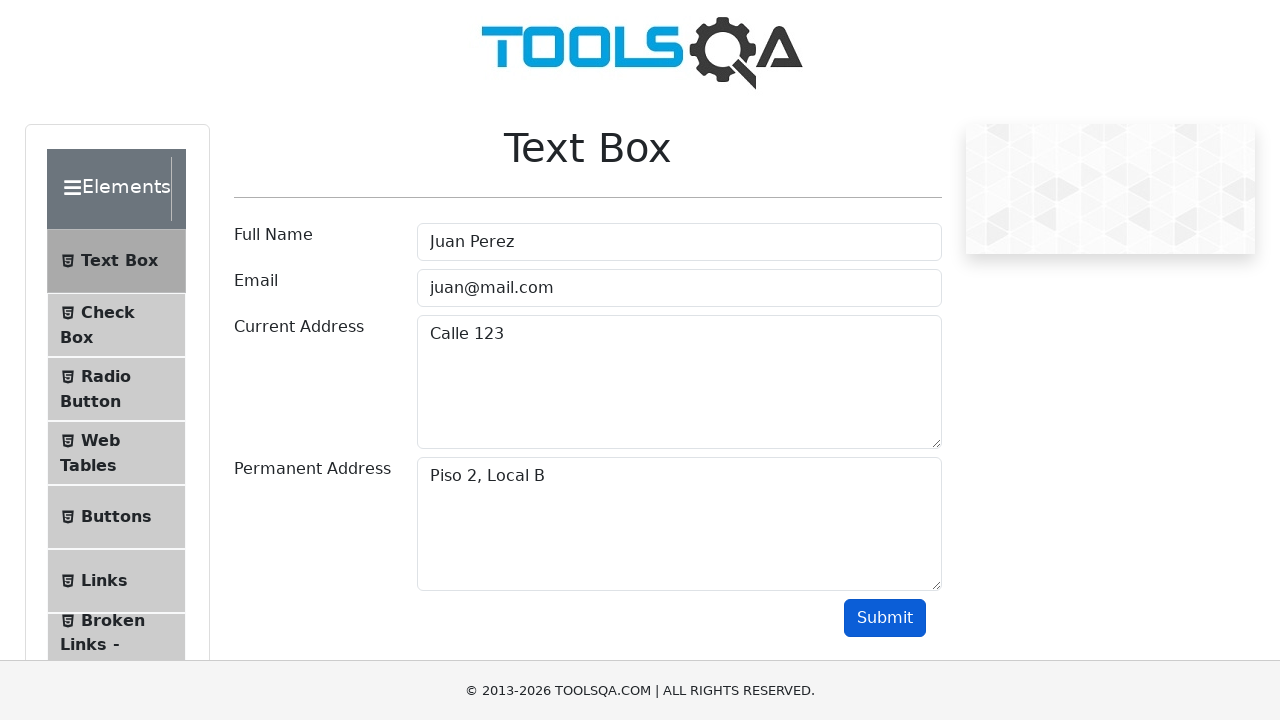

Verified output contains email 'juan@mail.com'
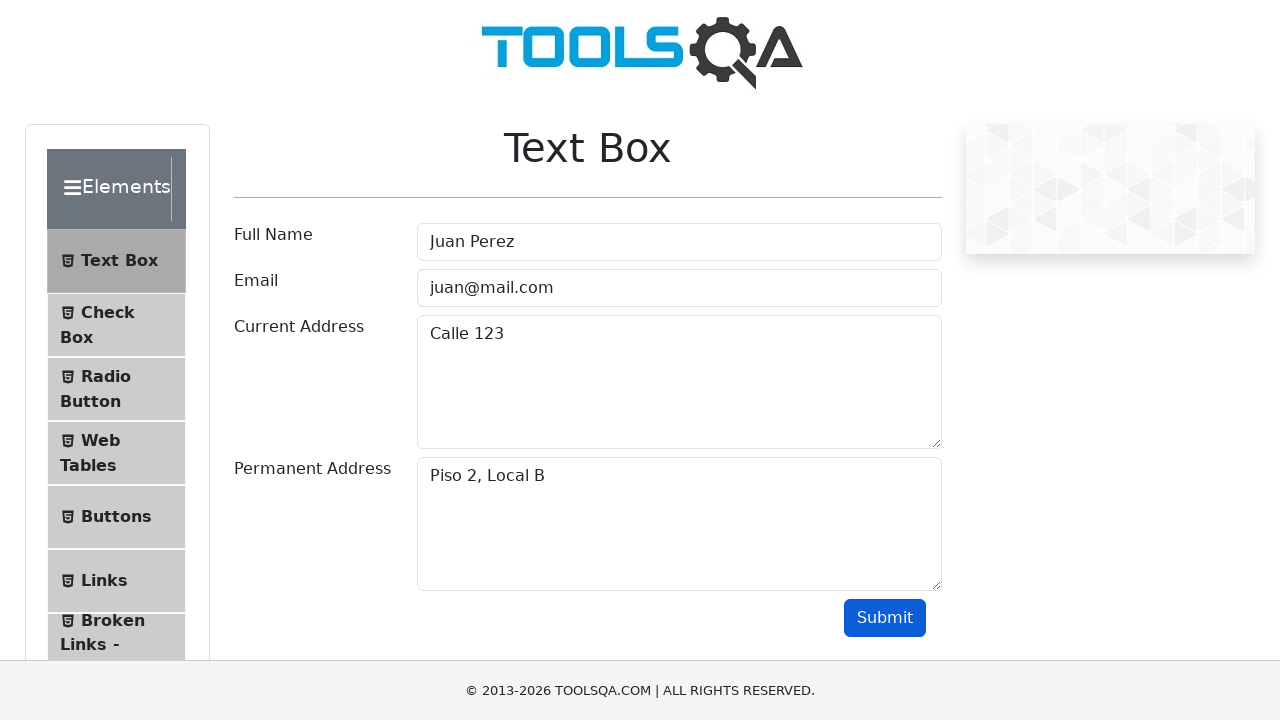

Verified output contains current address 'Calle 123'
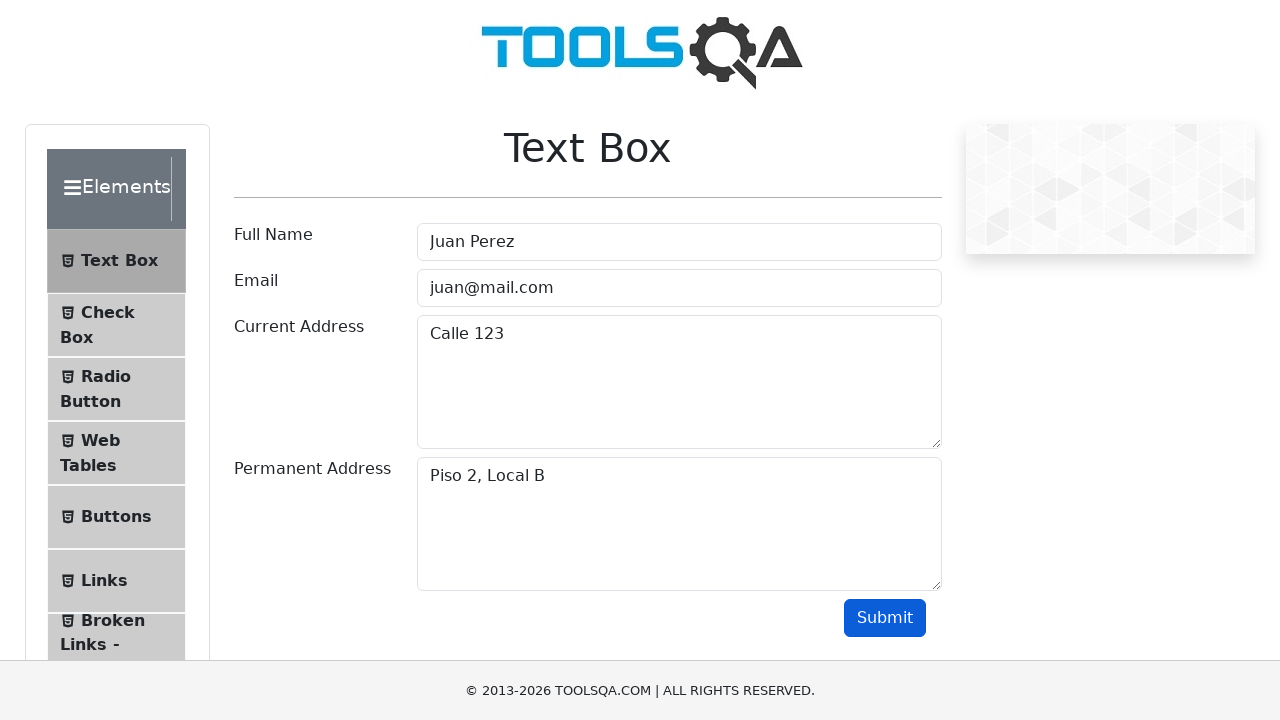

Verified output contains permanent address 'Piso 2, Local B'
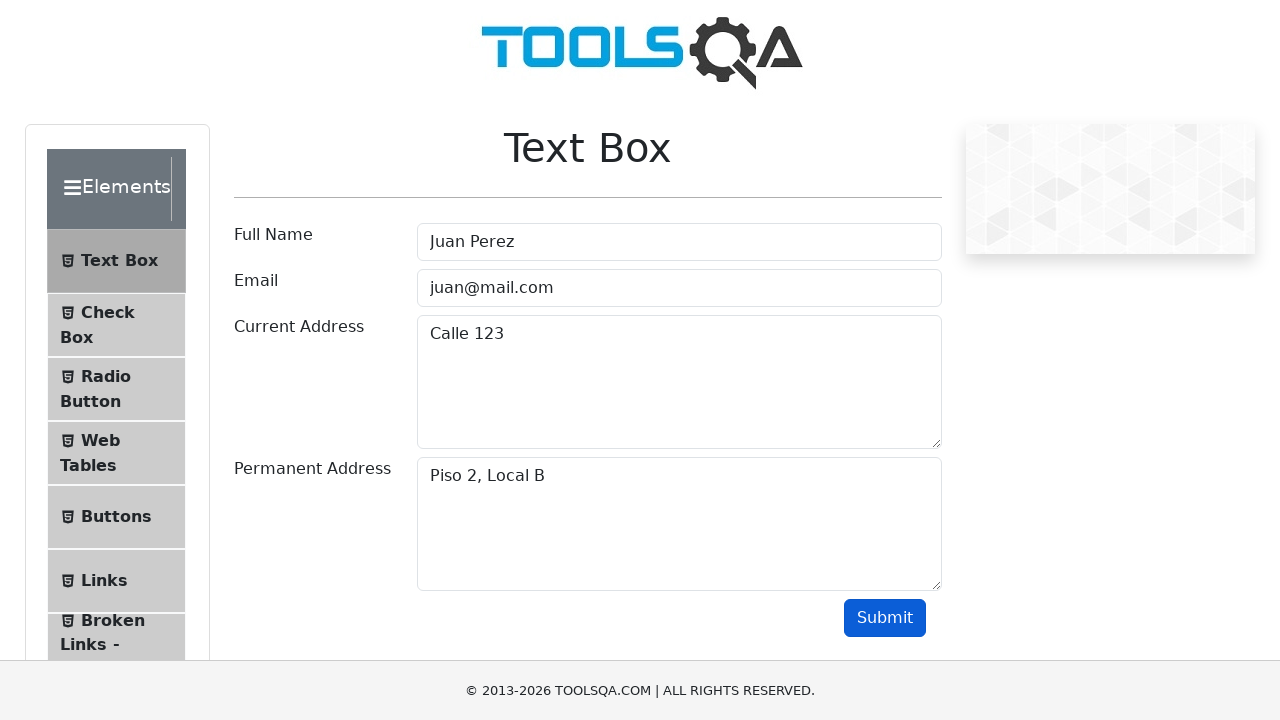

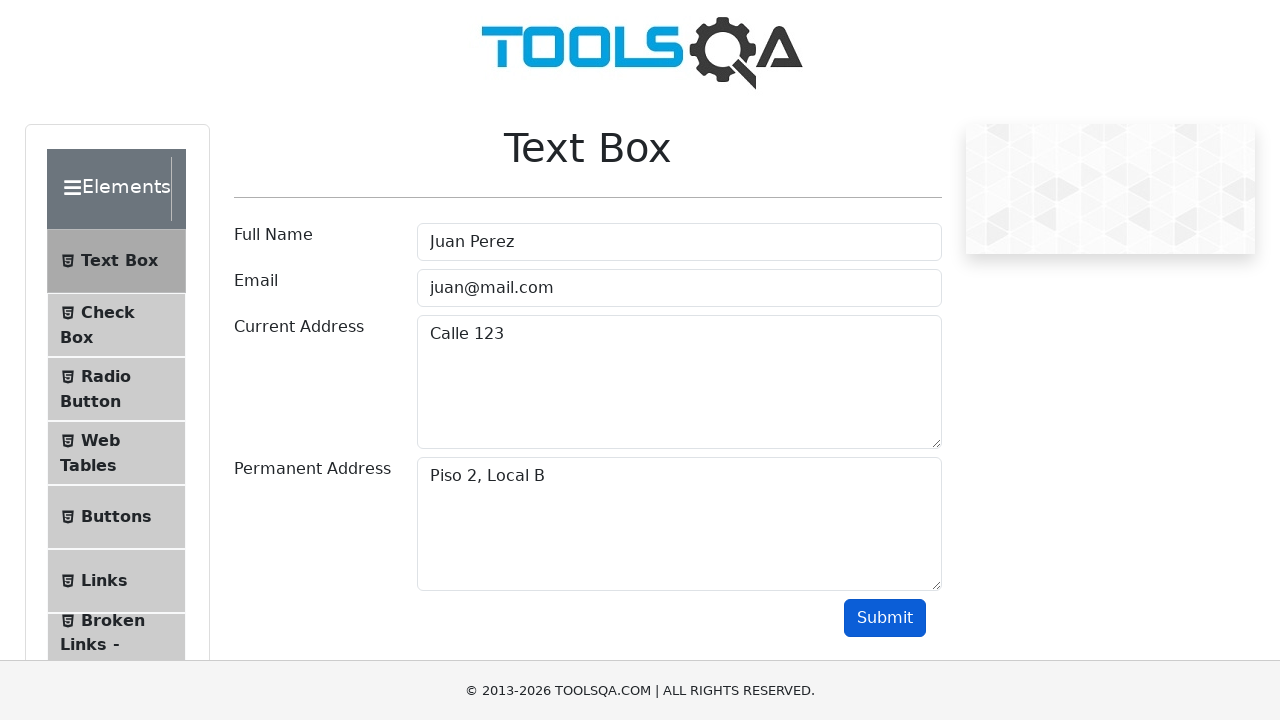